Tests JavaScript alert handling by clicking a button that triggers a simple JS alert and accepting it

Starting URL: https://the-internet.herokuapp.com/javascript_alerts

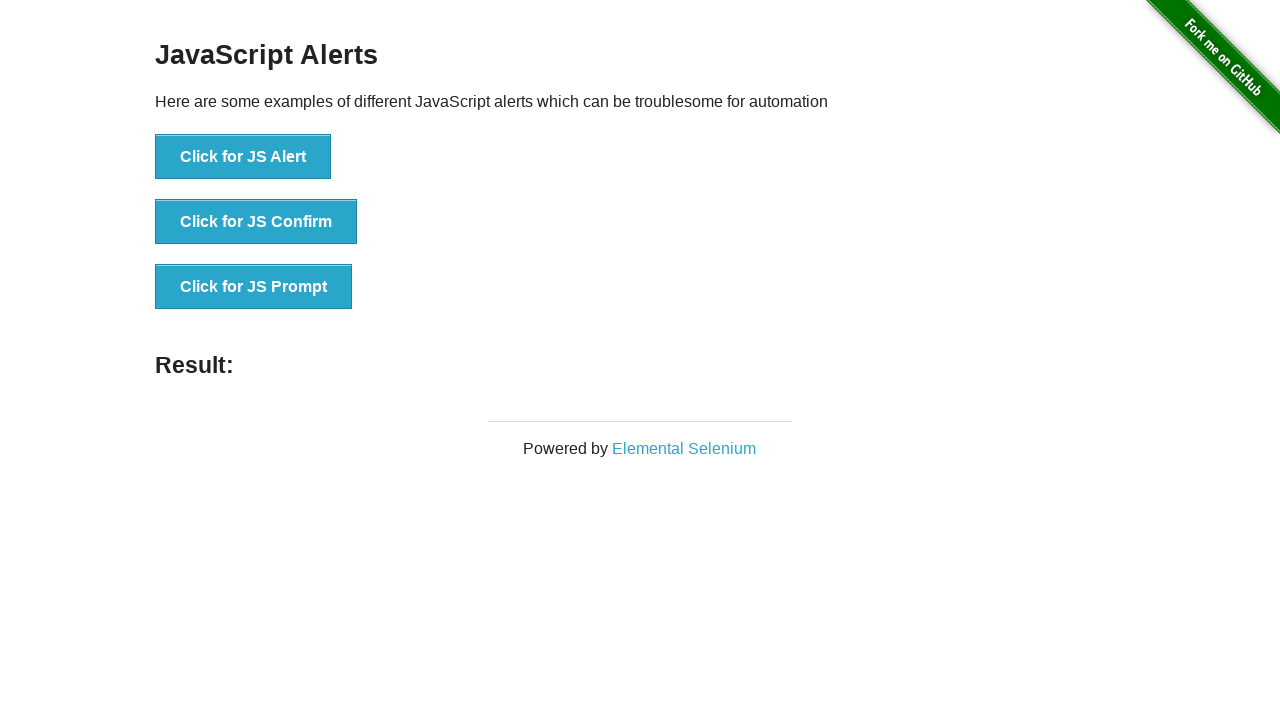

Clicked the first alert button to trigger JavaScript alert at (243, 157) on #content div ul li:nth-child(1) button
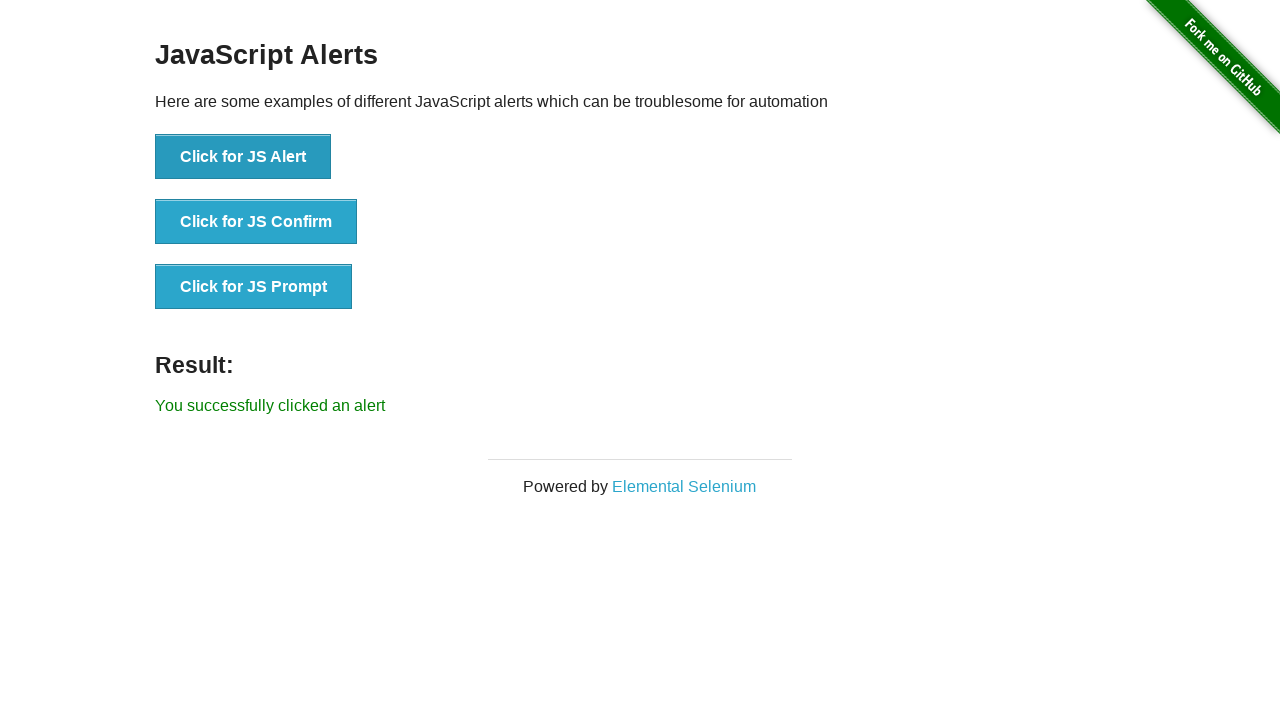

Set up dialog handler to accept alerts
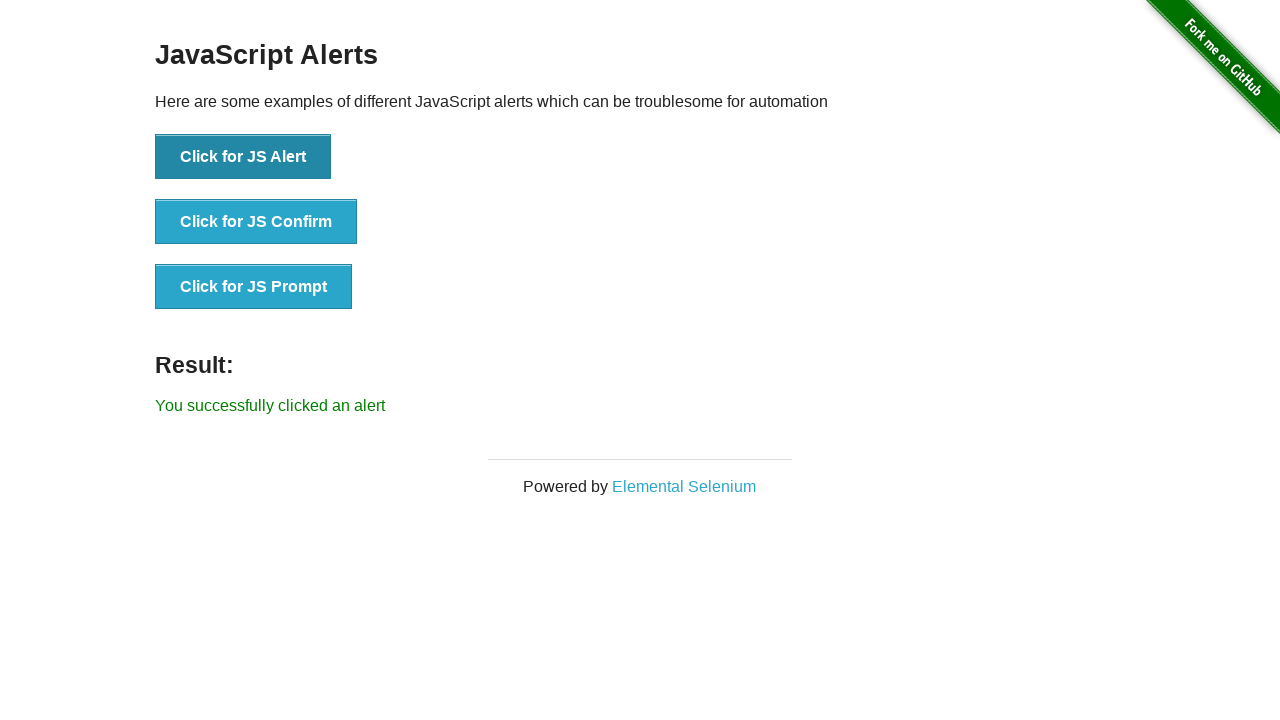

Alert was accepted and result message appeared
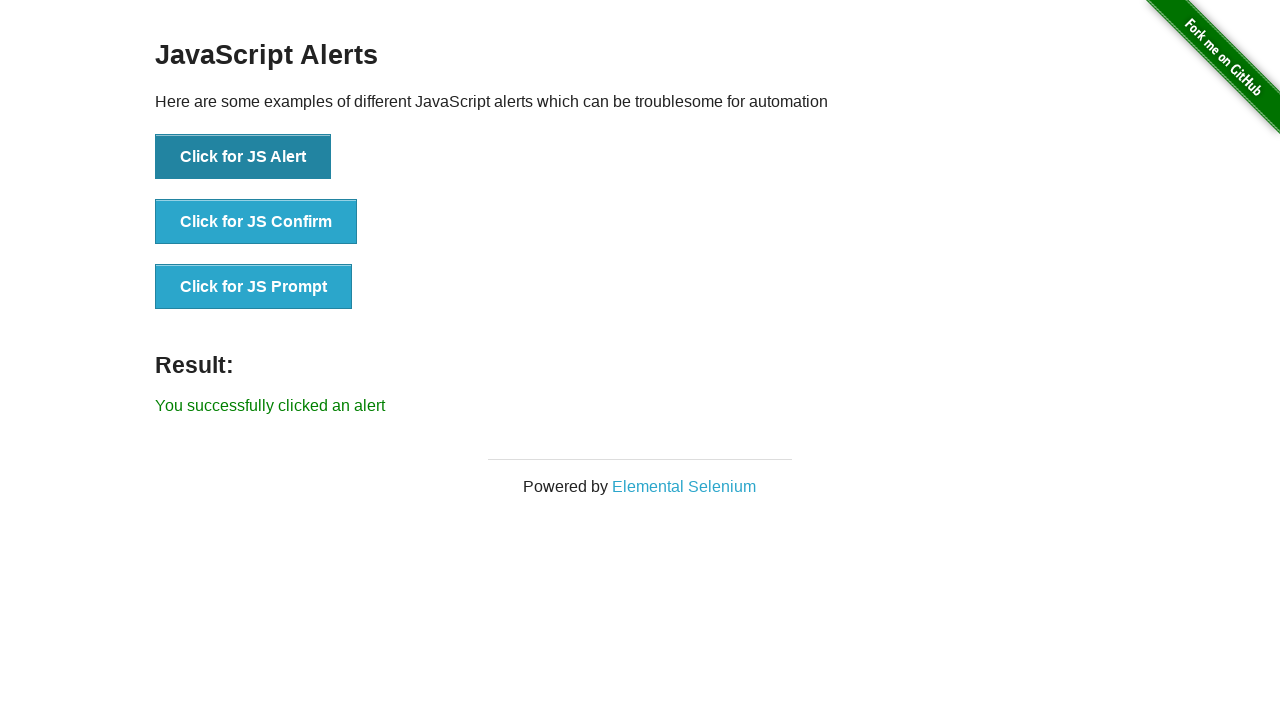

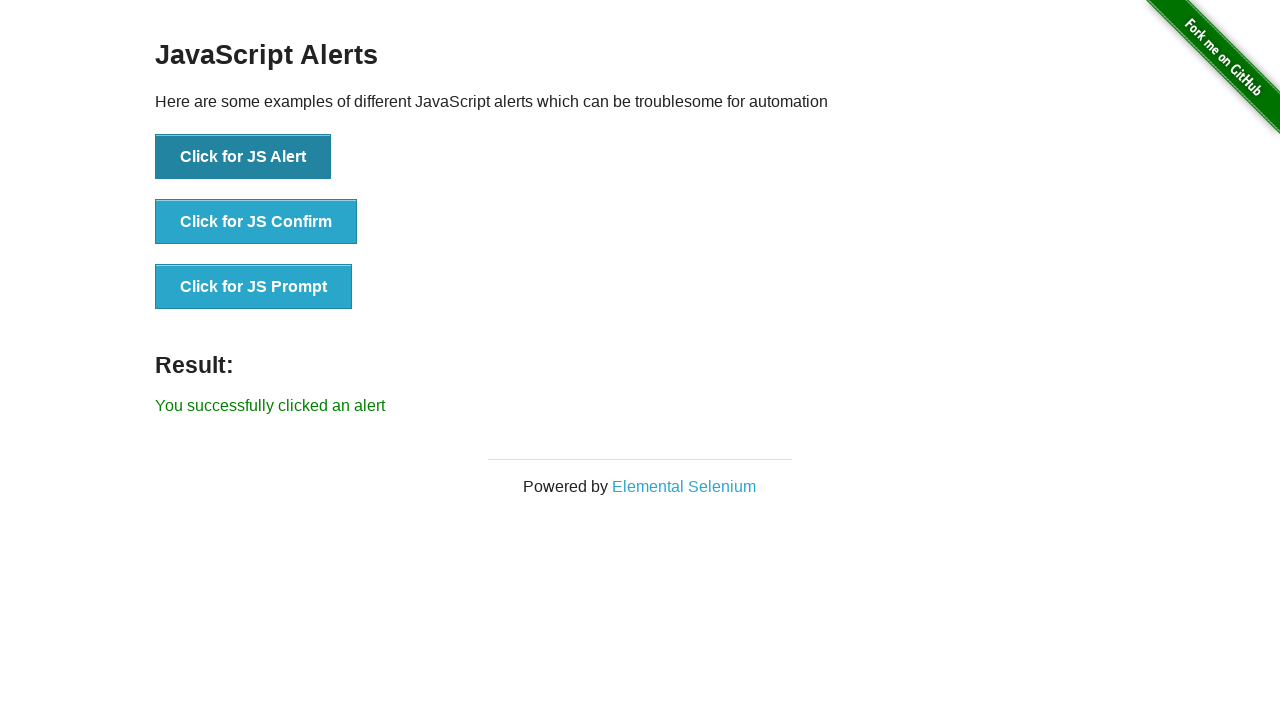